Tests slider functionality by using drag and drop action chains to move a range input slider element horizontally by 10 pixels.

Starting URL: https://demoqa.com/slider

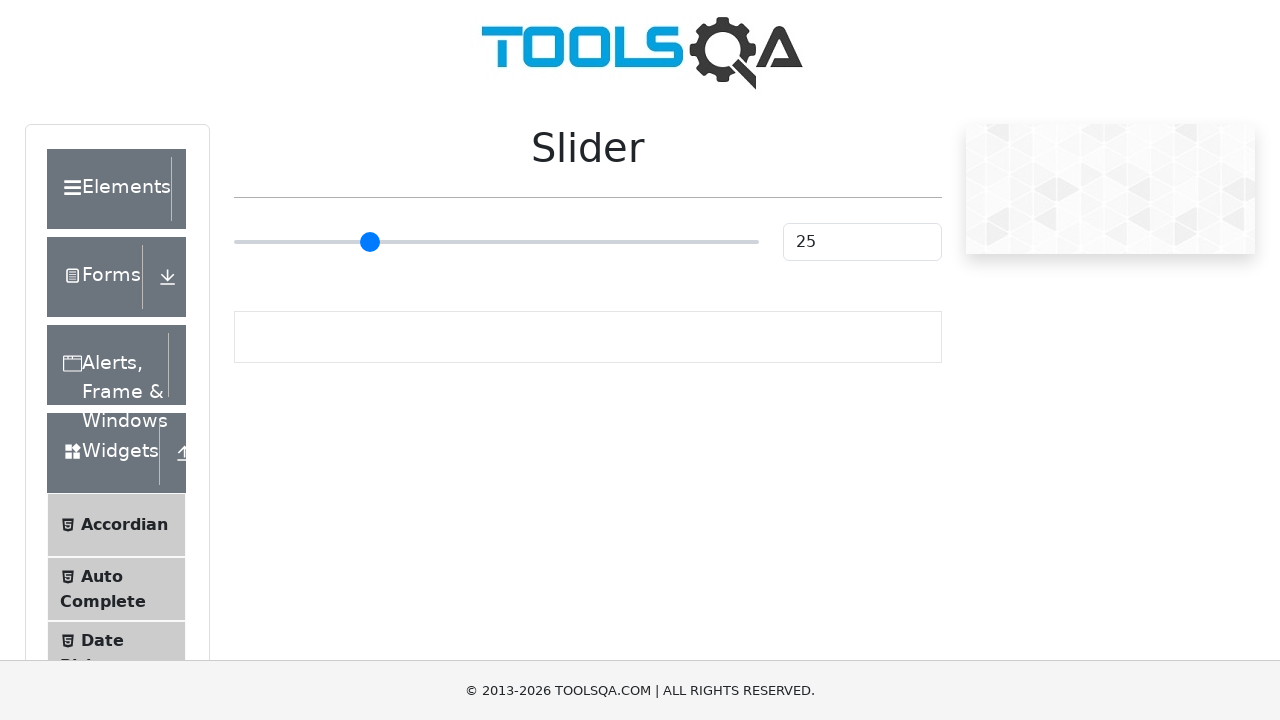

Located the range slider input element
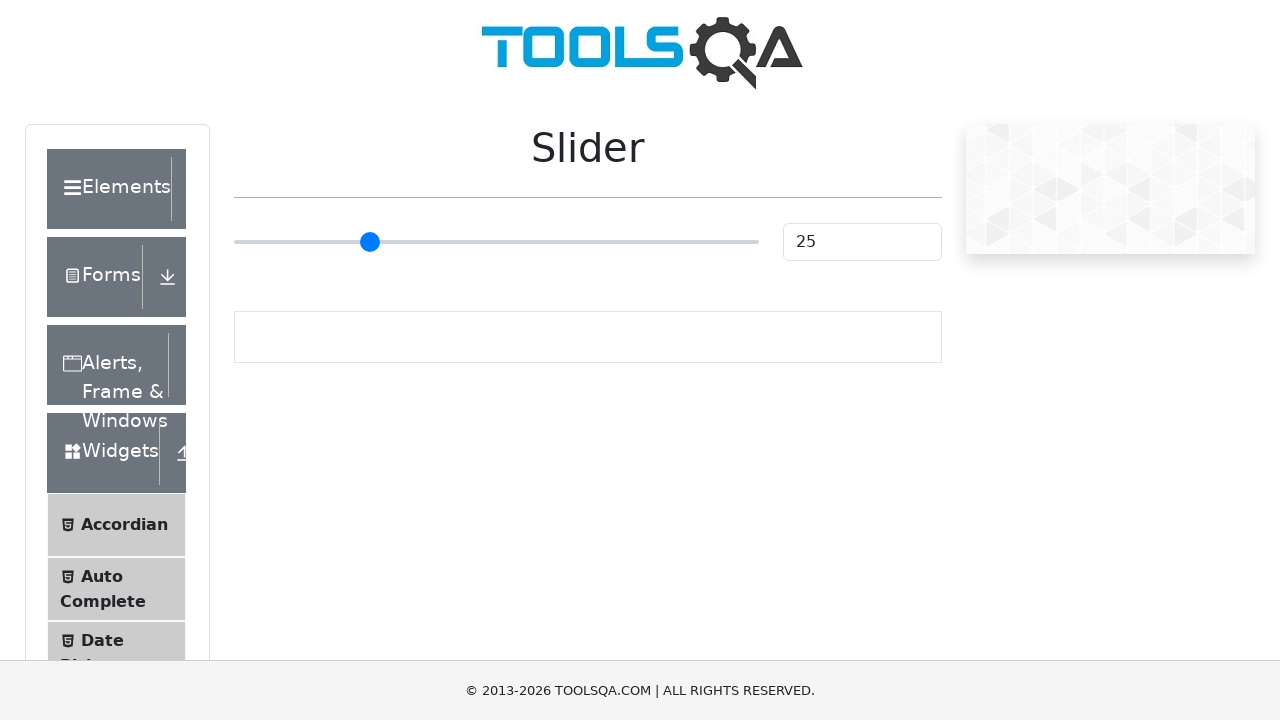

Retrieved bounding box of the slider element
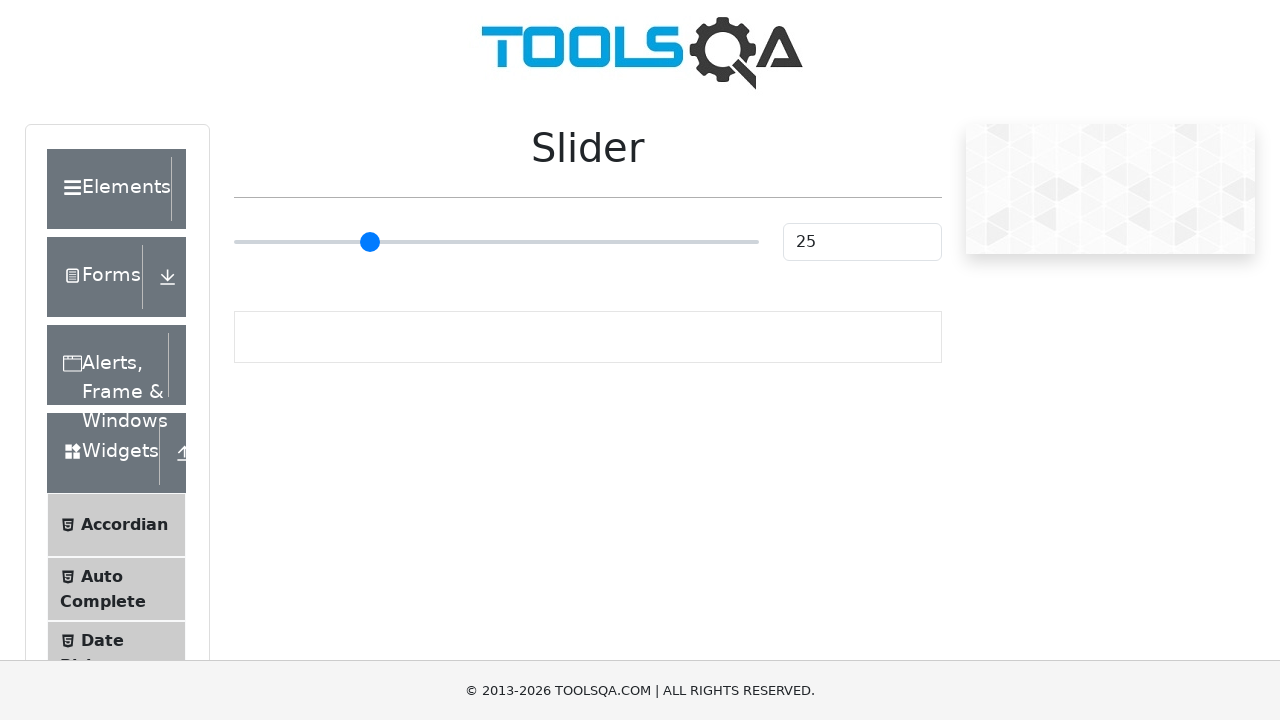

Dragged slider 10 pixels to the right horizontally at (506, 242)
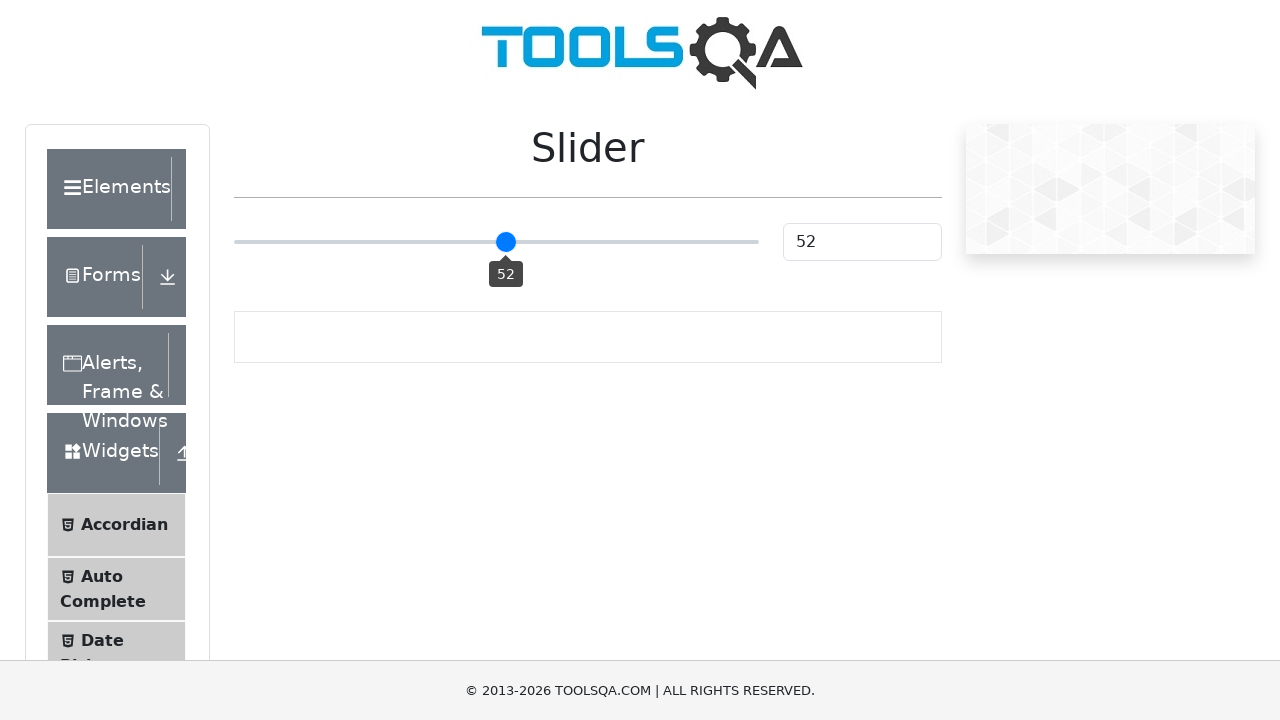

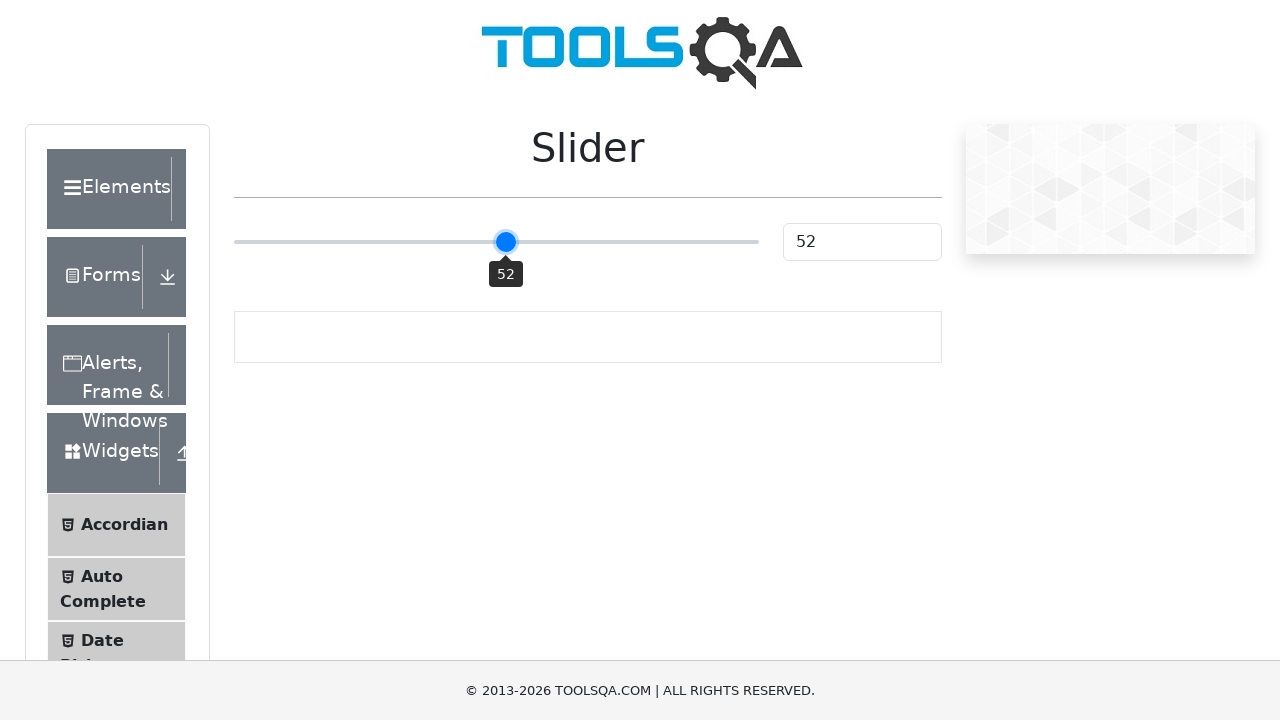